Navigates to the Modern Tester XPath Diner practice page

Starting URL: https://seleniumui.moderntester.pl/xpath-diner/index.html

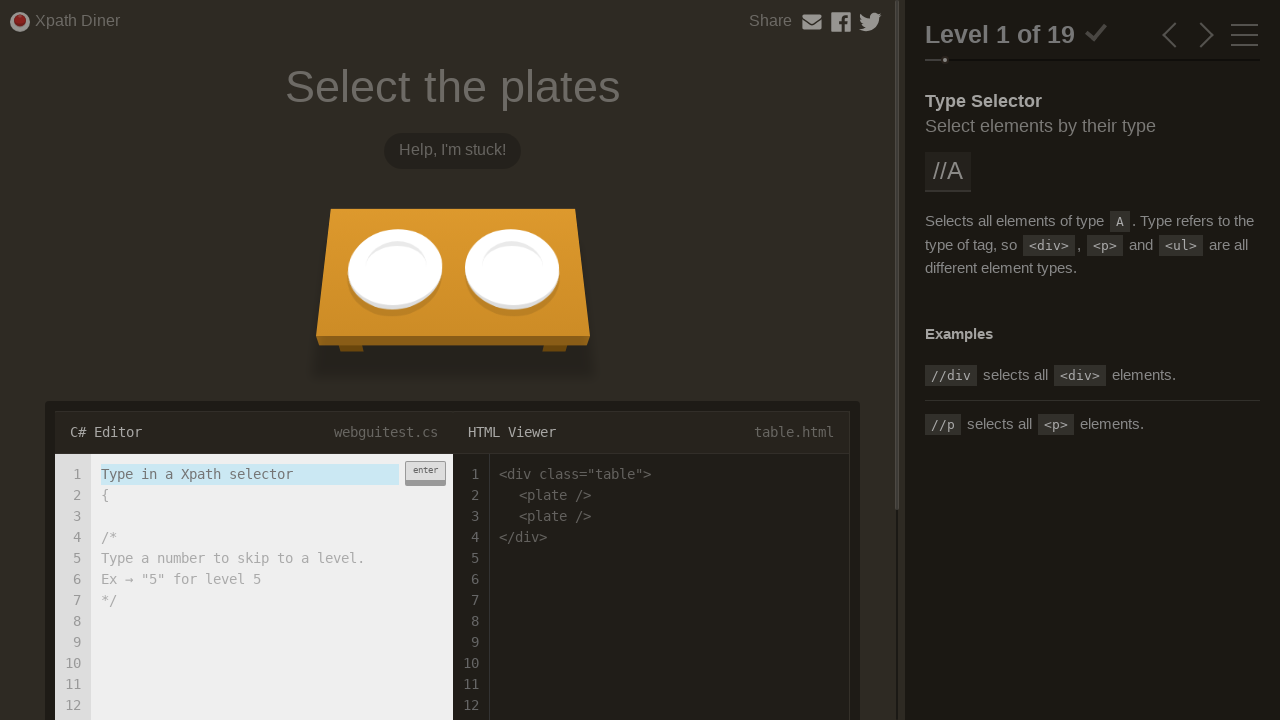

Waited for page to reach domcontentloaded state
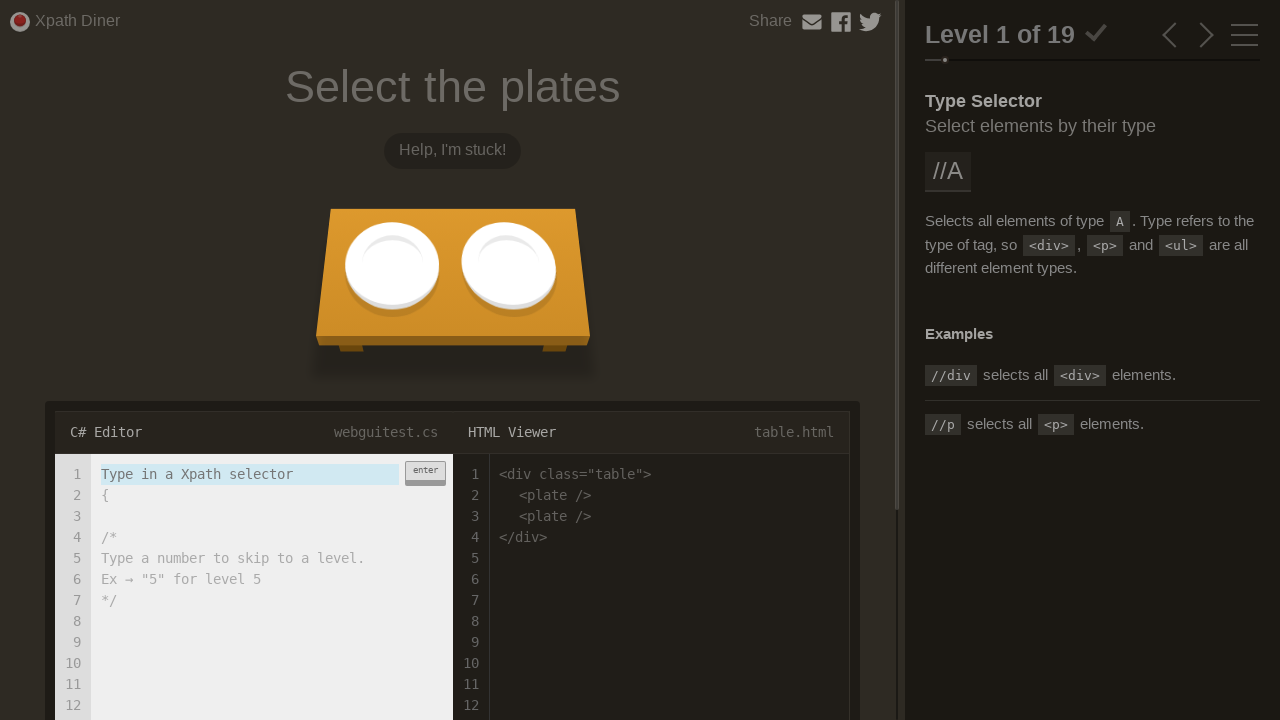

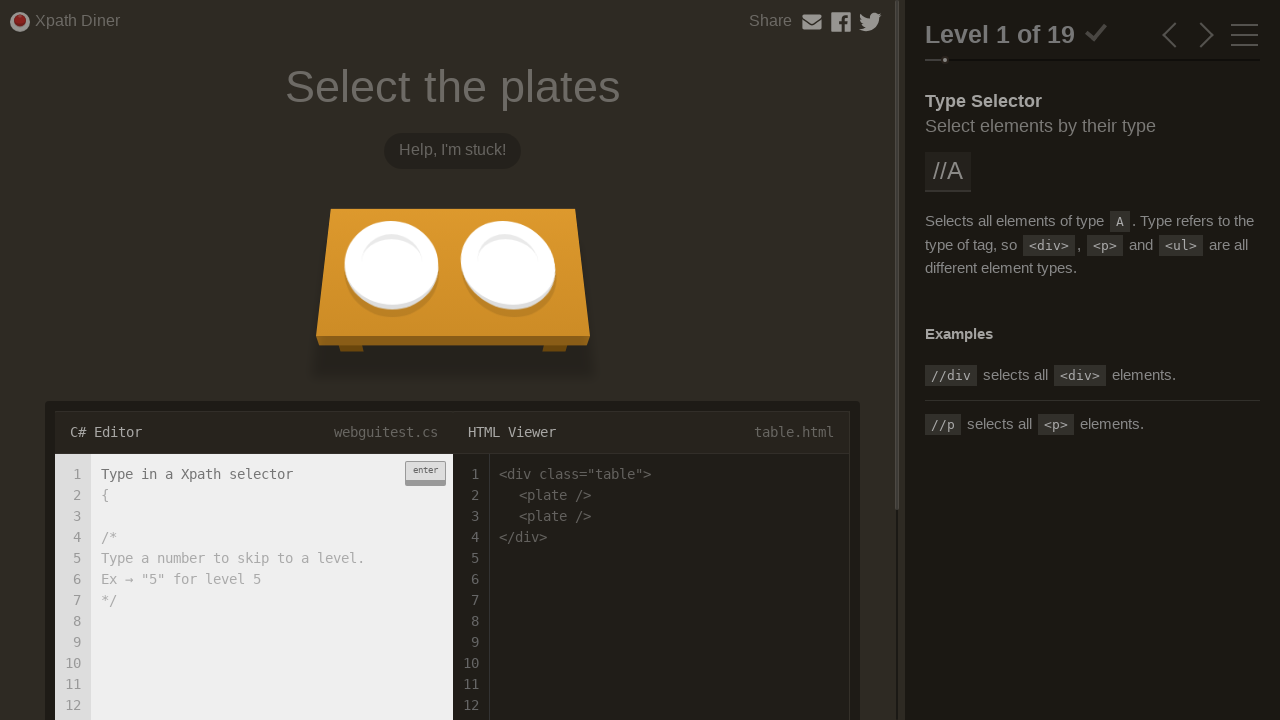